Tests interaction with radio buttons by clicking on the "Impressive" radio button label and verifying the success message appears

Starting URL: https://demoqa.com/radio-button

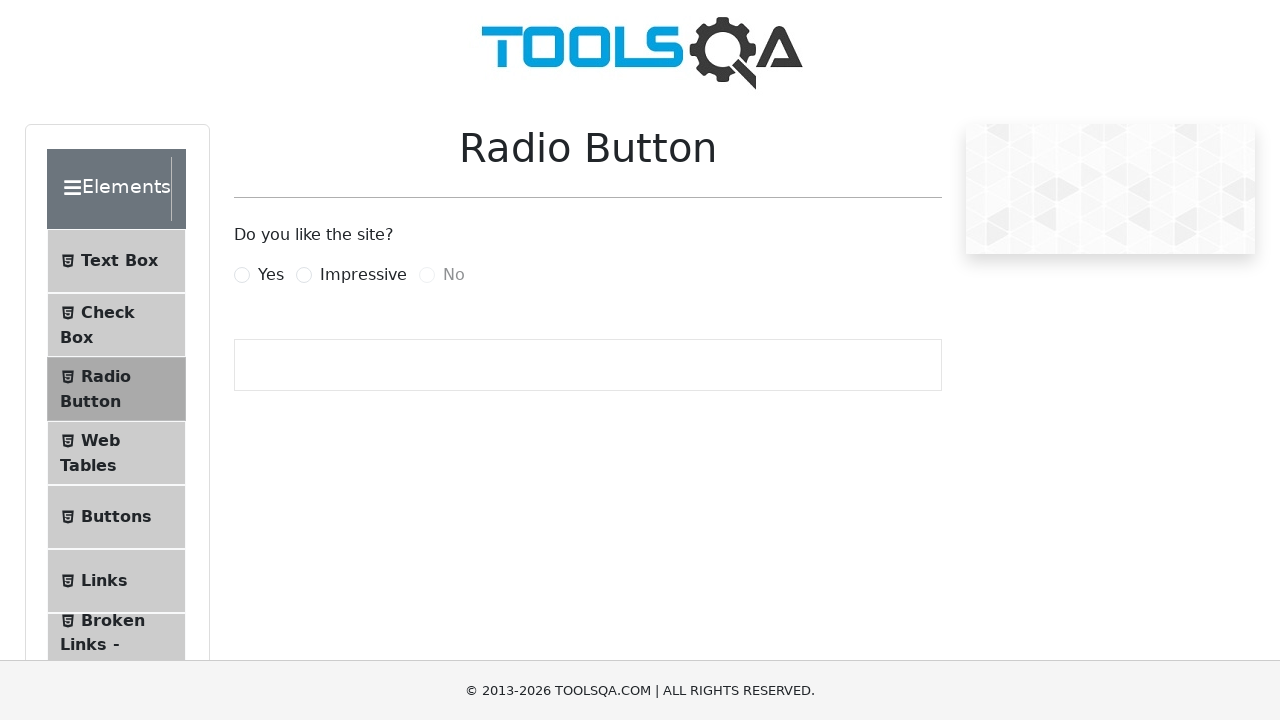

Clicked on the 'Impressive' radio button label at (363, 275) on label[for='impressiveRadio']
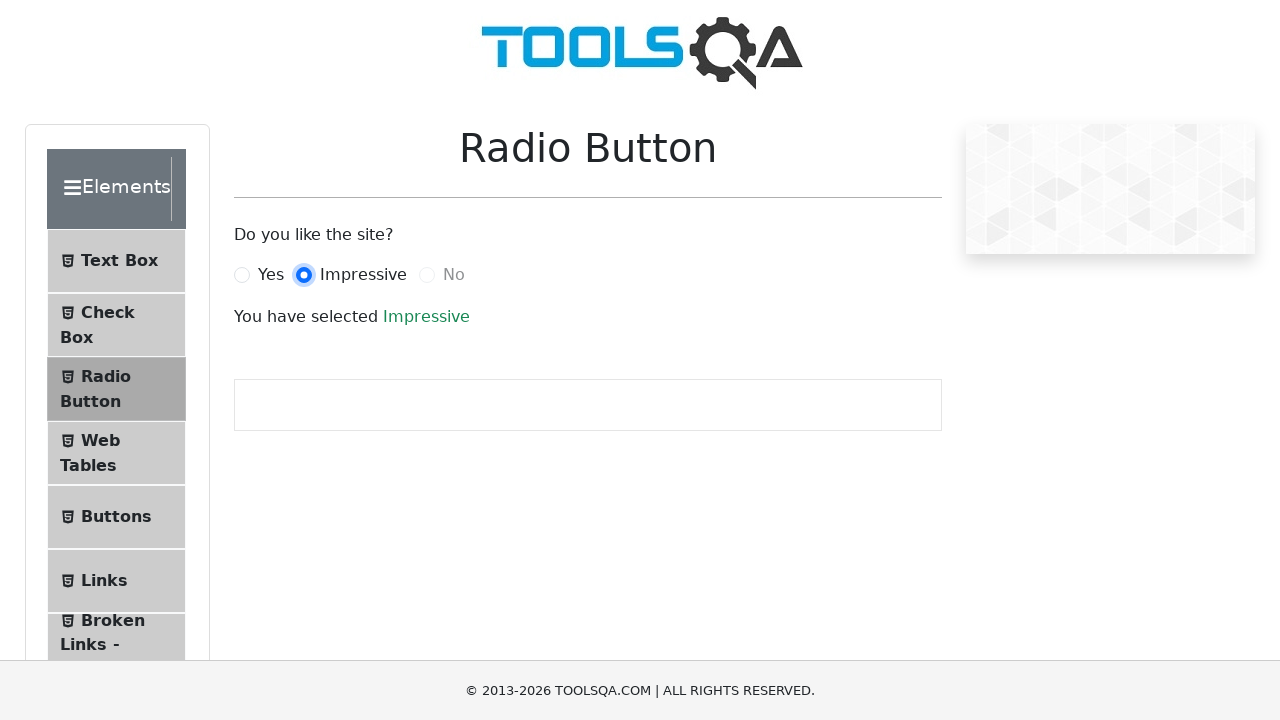

Success message appeared after selecting 'Impressive' radio button
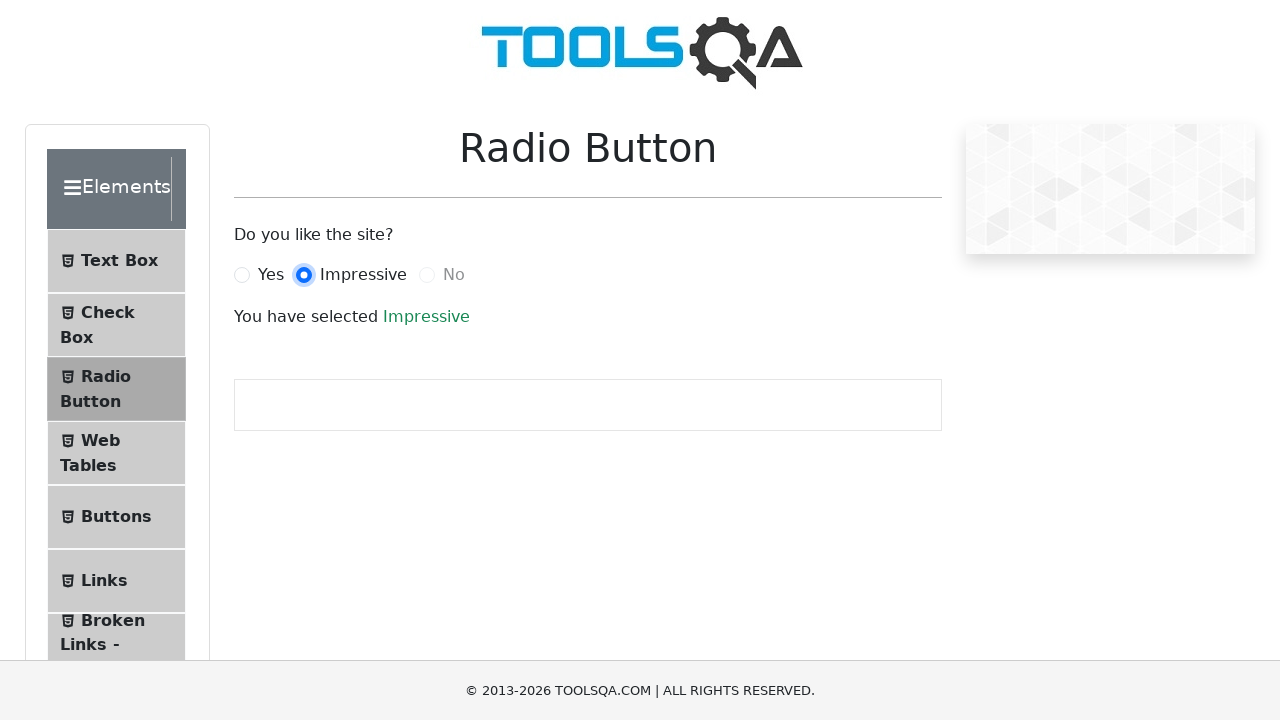

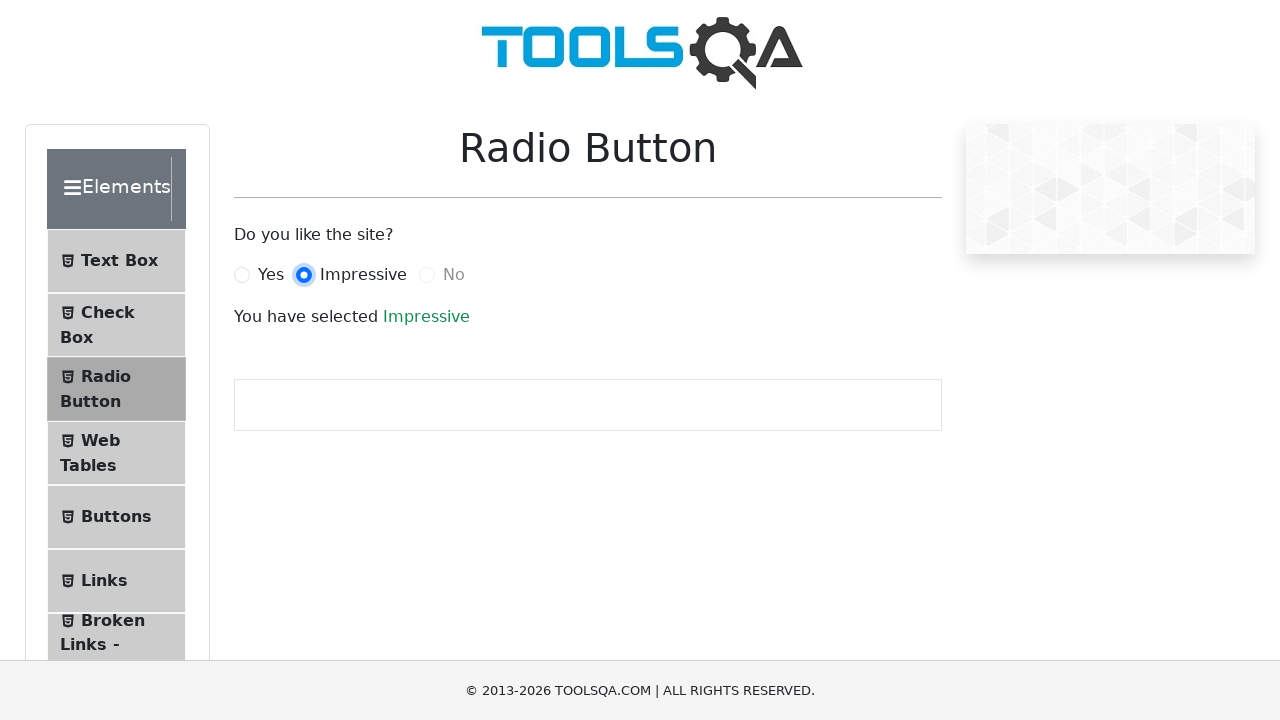